Tests form validation by submitting empty fields and verifying required field error messages

Starting URL: https://codility-frontend-prod.s3.amazonaws.com/media/task_static/qa_login_page/9a83bda125cd7398f9f482a3d6d45ea4/static/attachments/reference_page.html

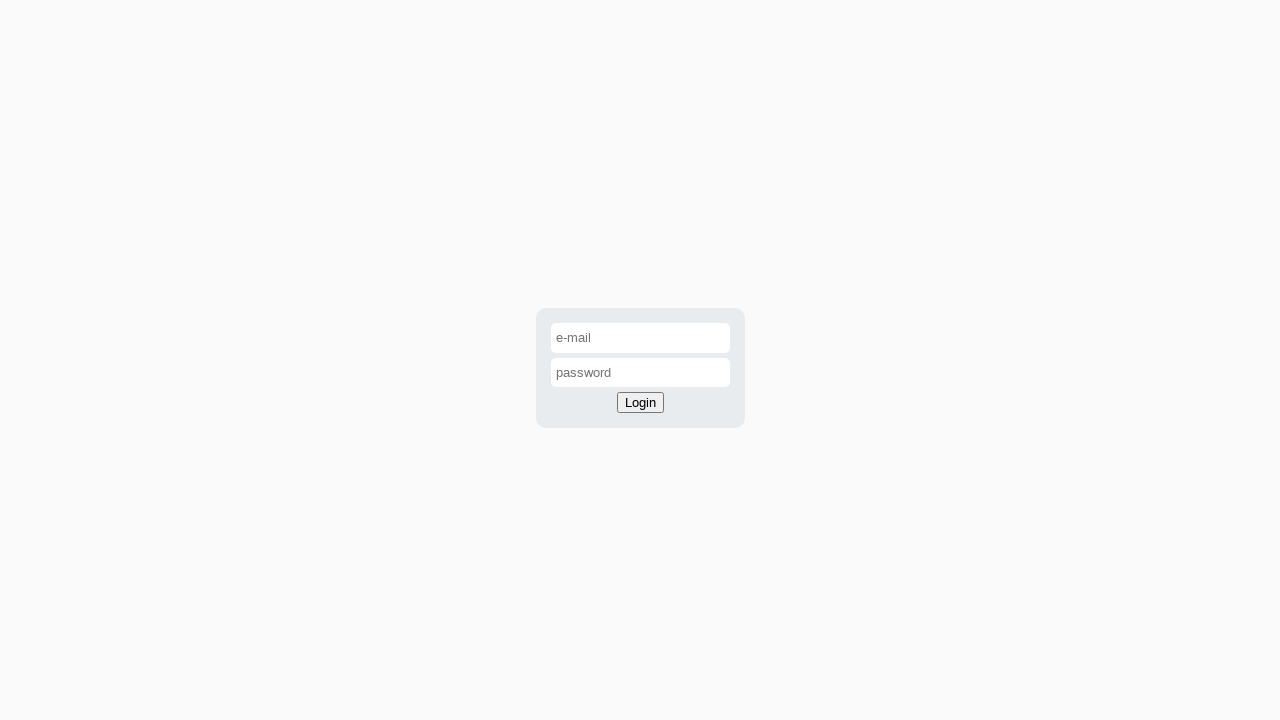

Clicked login button without filling any fields at (640, 403) on #login-button
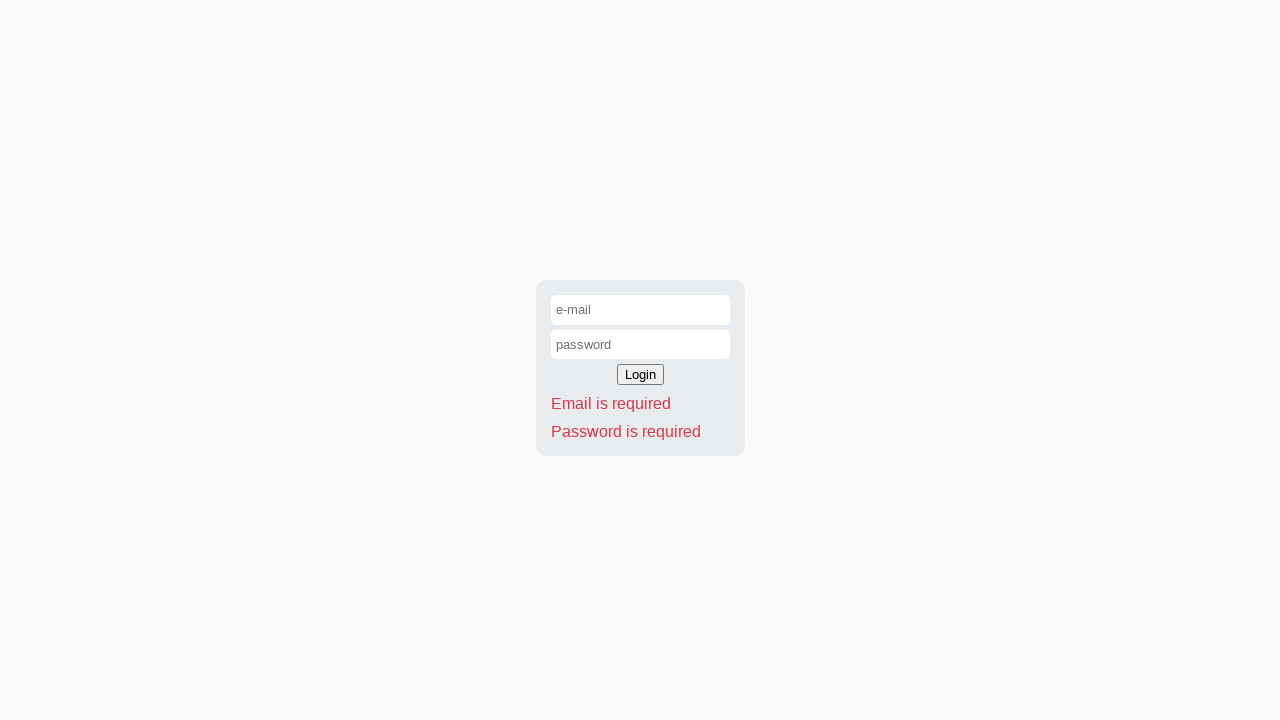

Waited for email required error message to appear
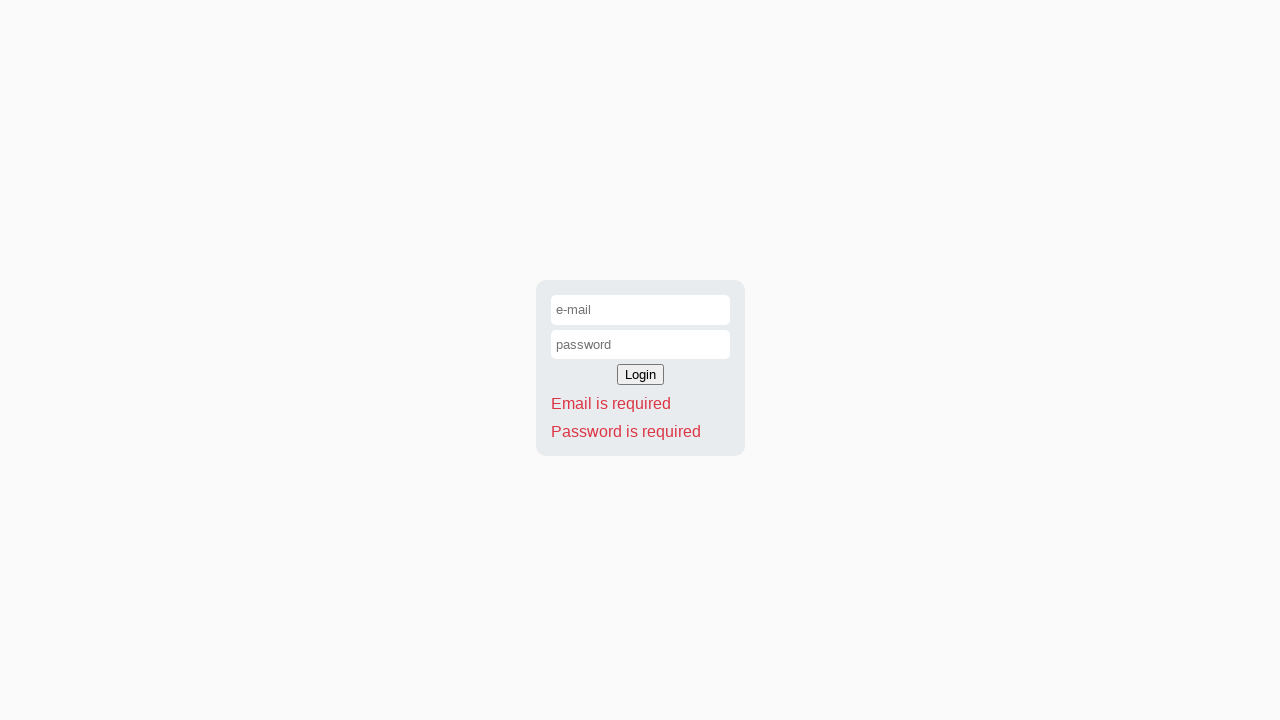

Located email required error element
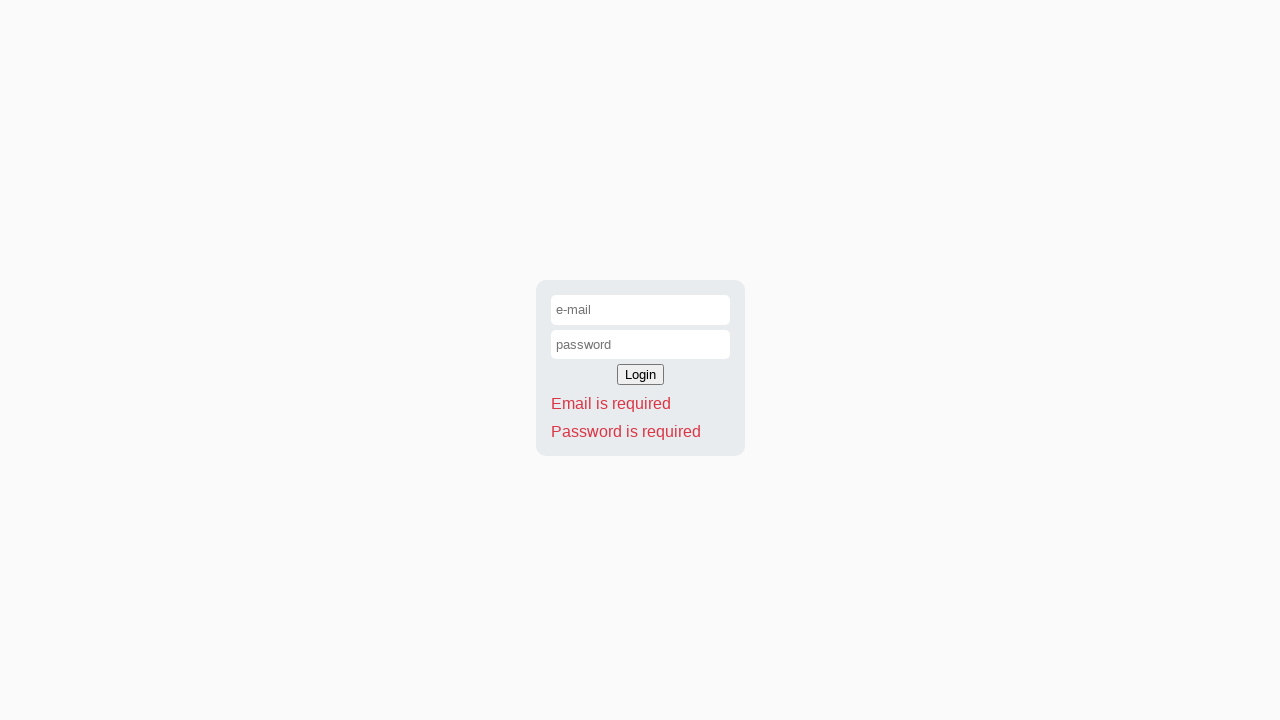

Verified email required error is visible
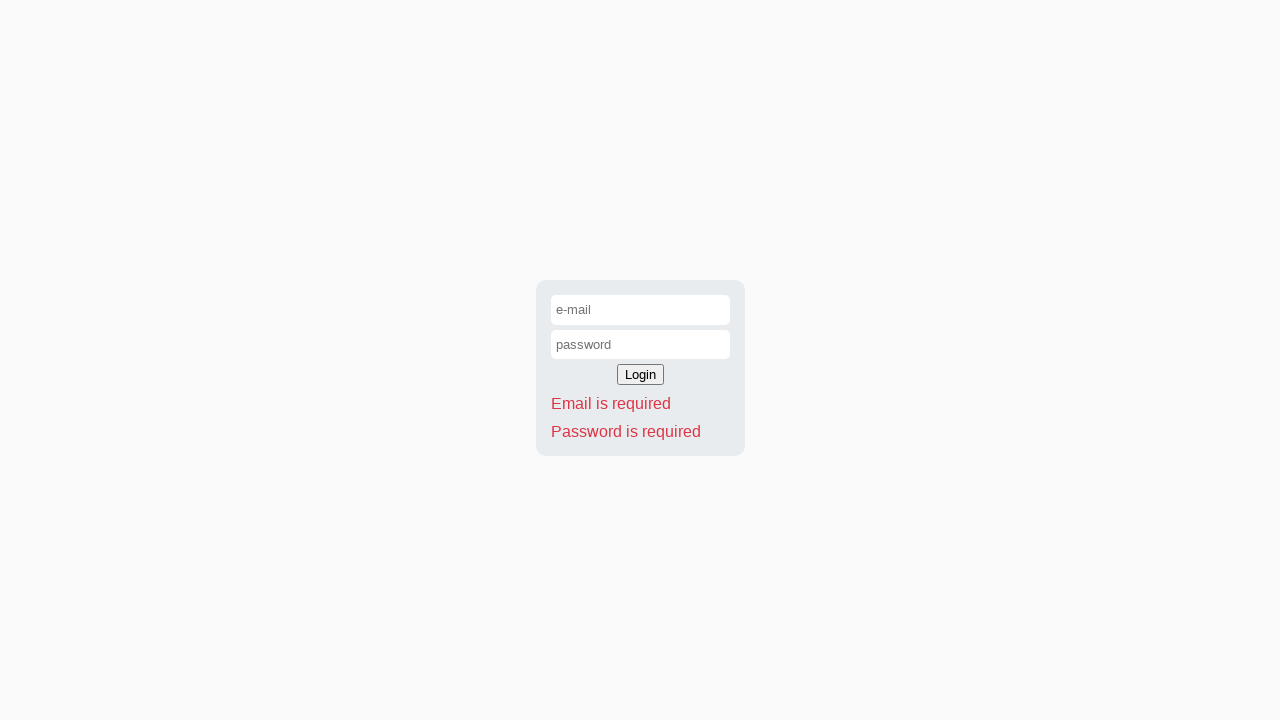

Located password required error element
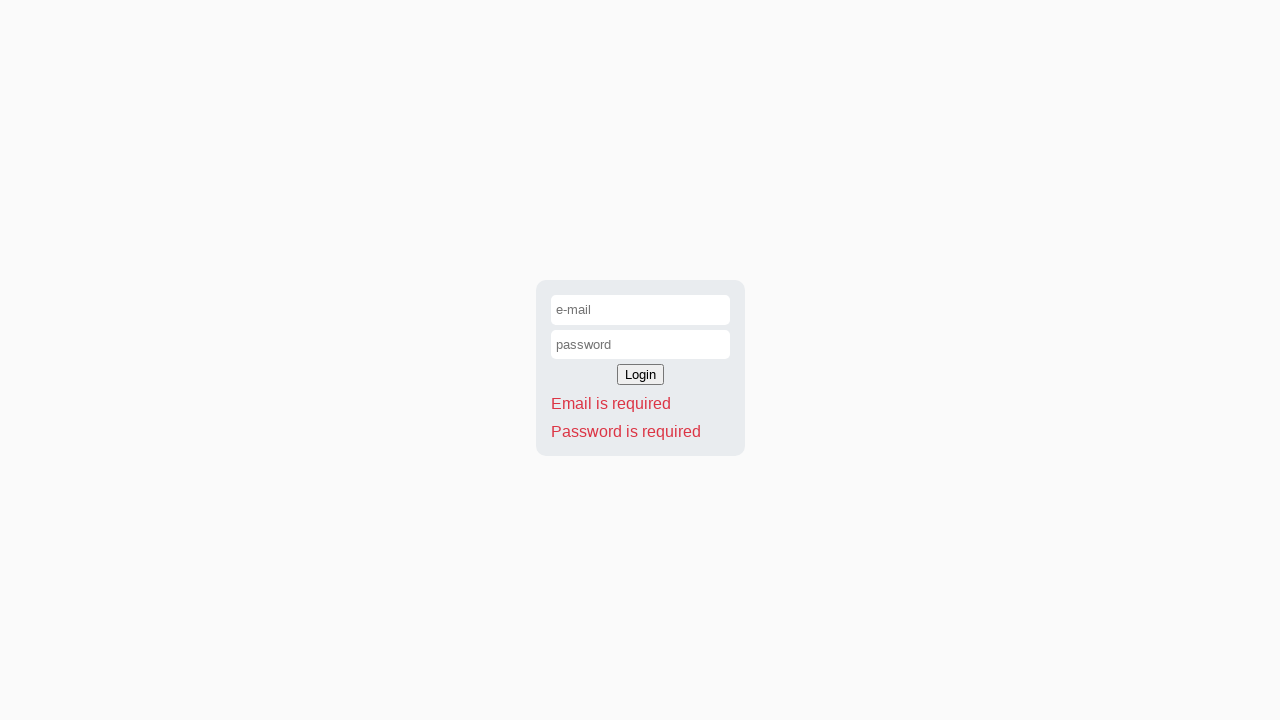

Verified password required error is visible
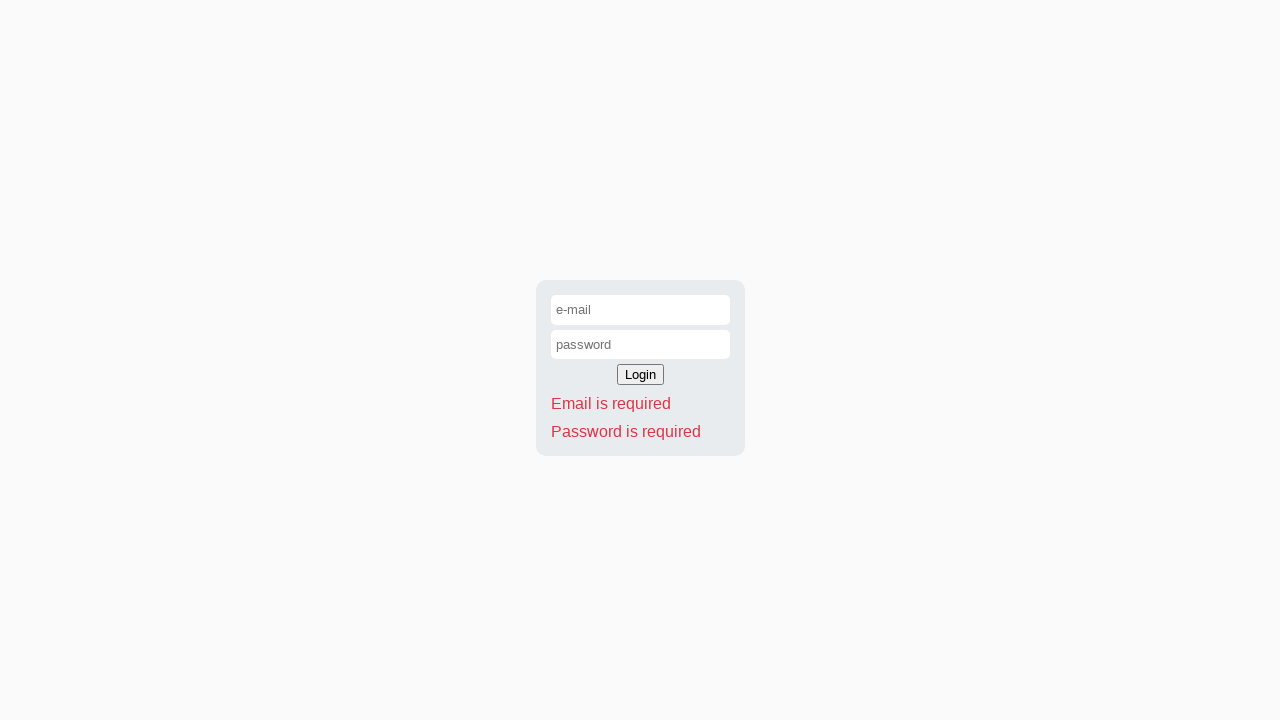

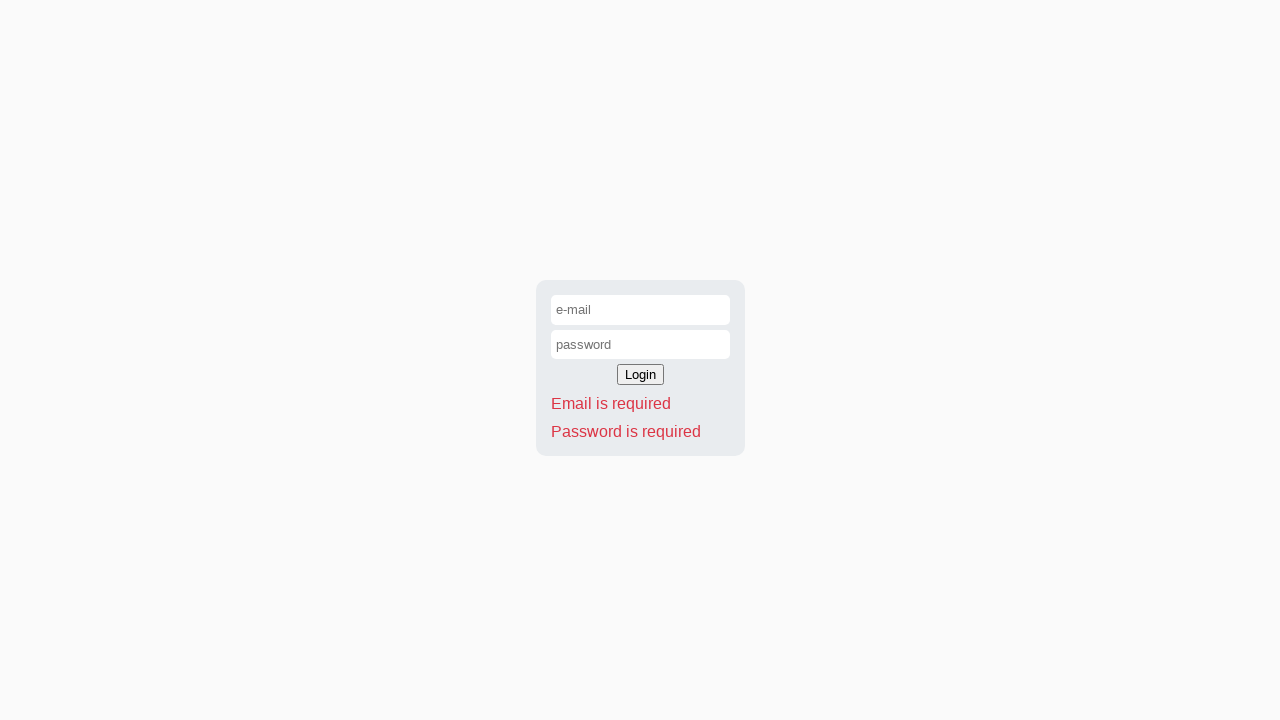